Tests window handling functionality by opening a new window, switching between windows, and verifying content in each window

Starting URL: https://the-internet.herokuapp.com/windows

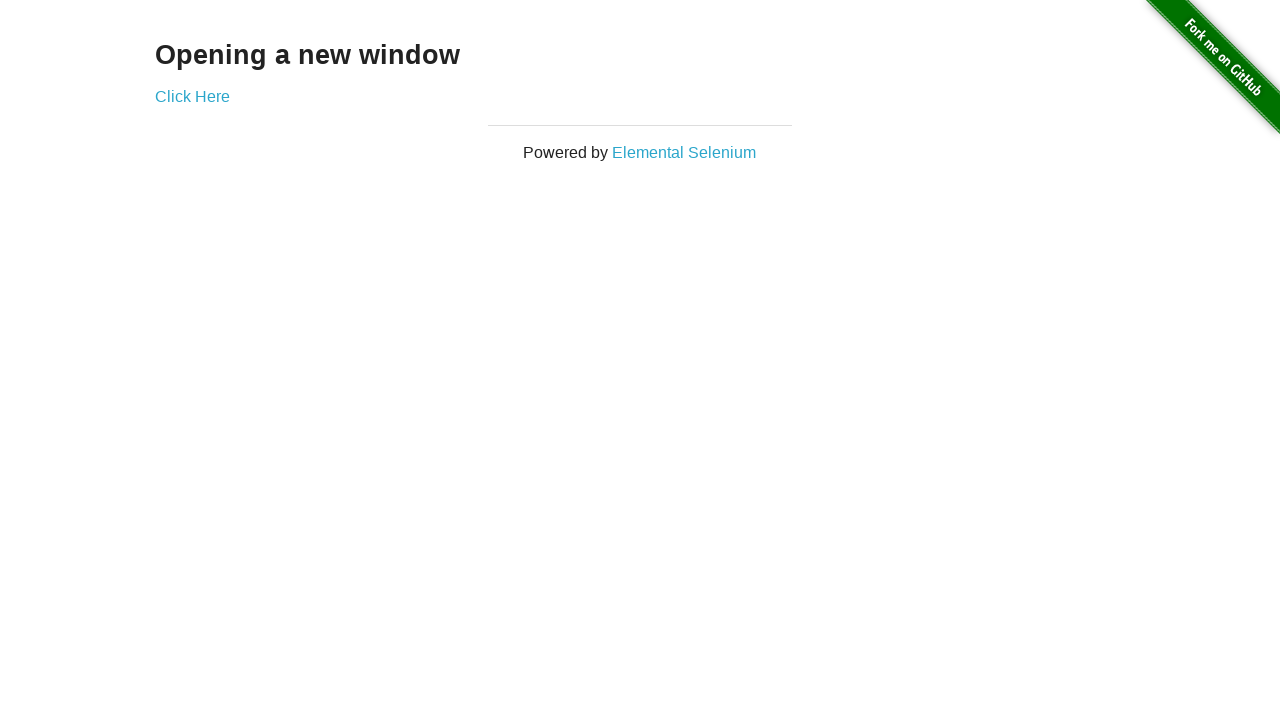

Clicked 'Click Here' link to open new window at (192, 96) on text='Click Here'
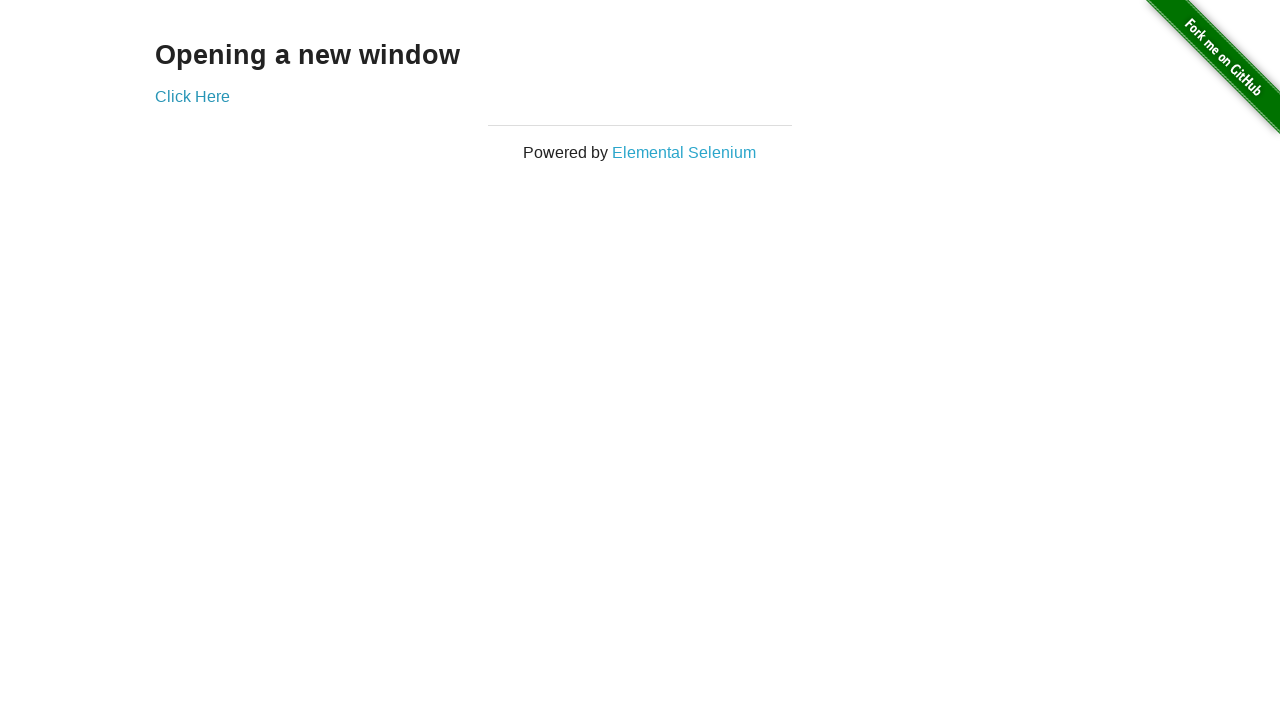

New window opened and captured
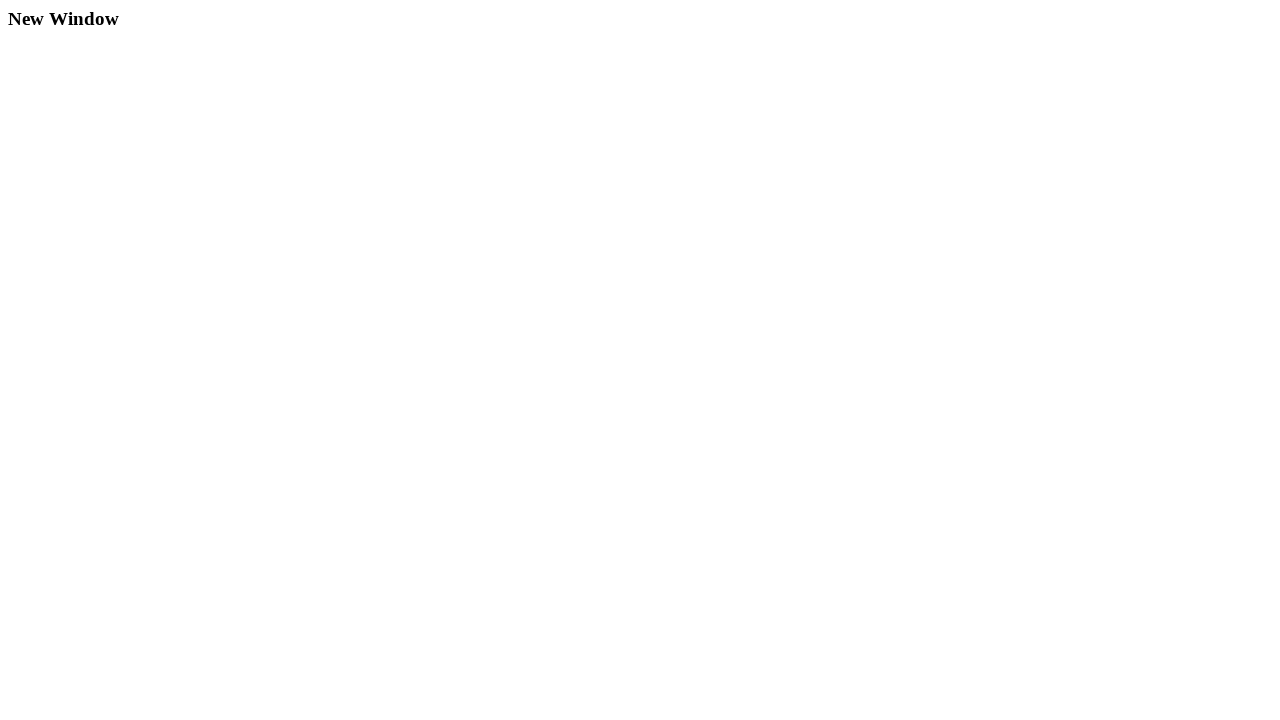

New window page loaded completely
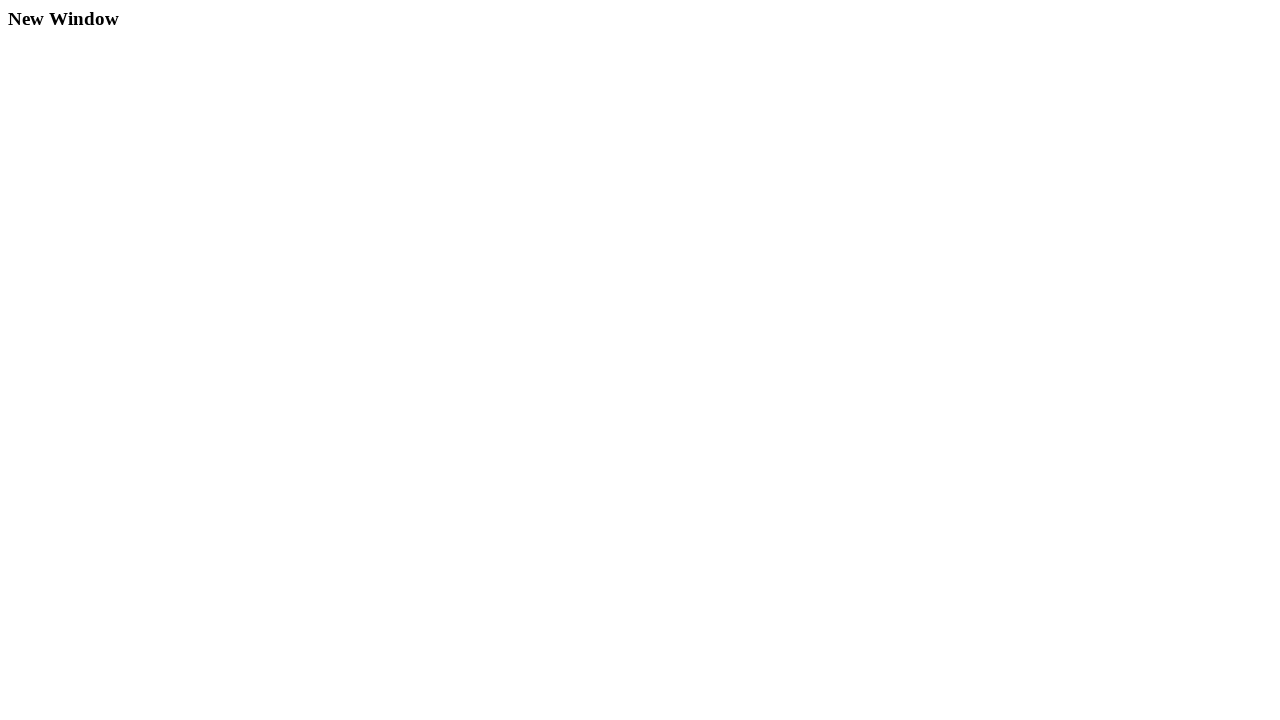

Verified new window contains 'New Window' heading
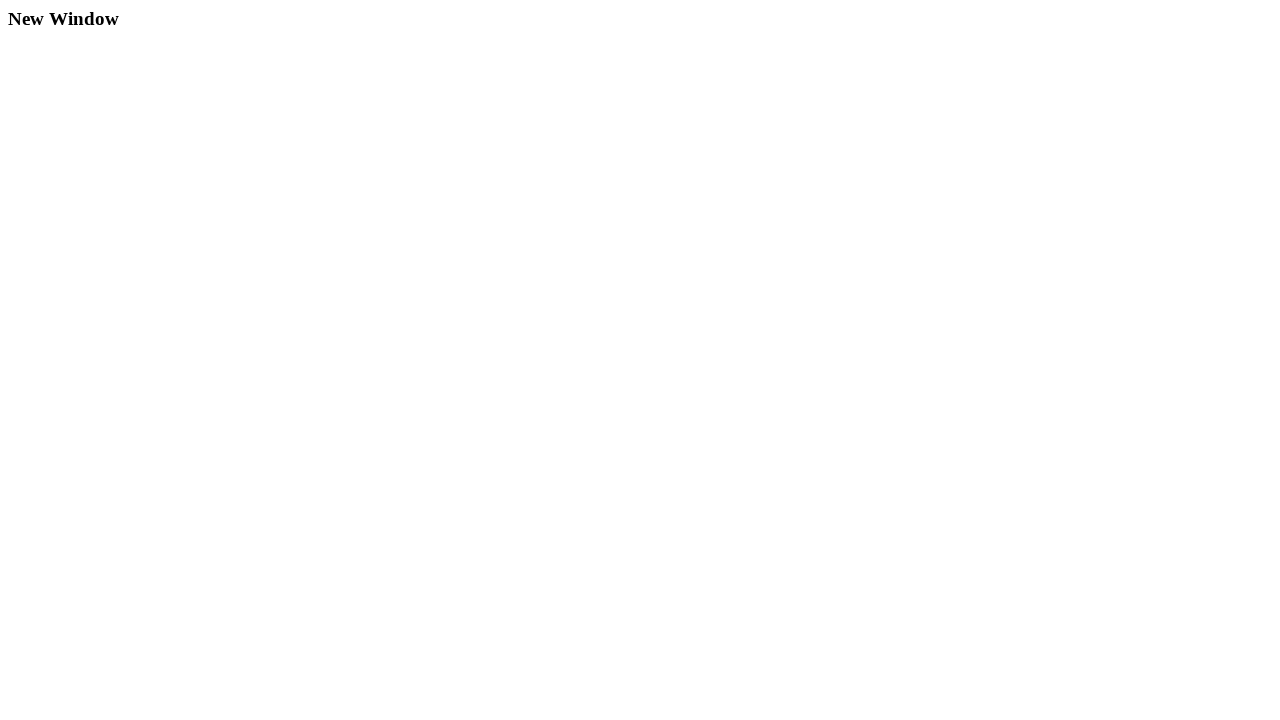

Closed new window
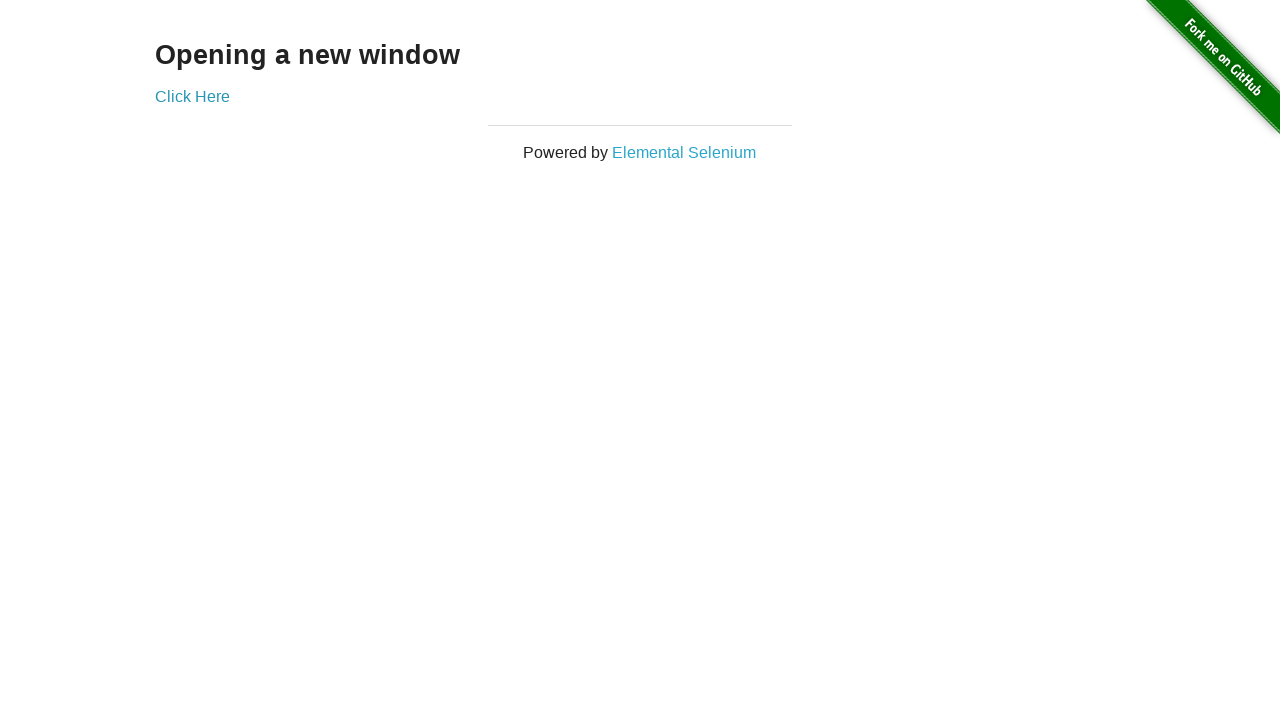

Verified original window contains 'Opening a new window' heading
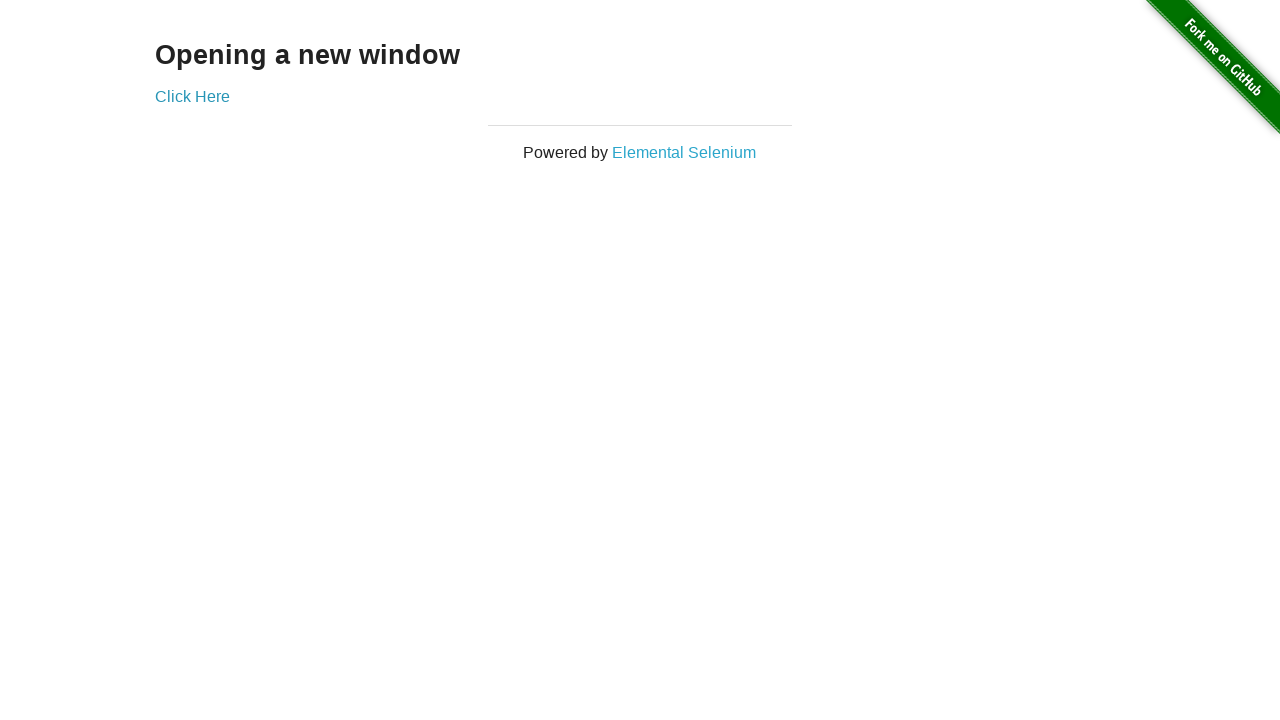

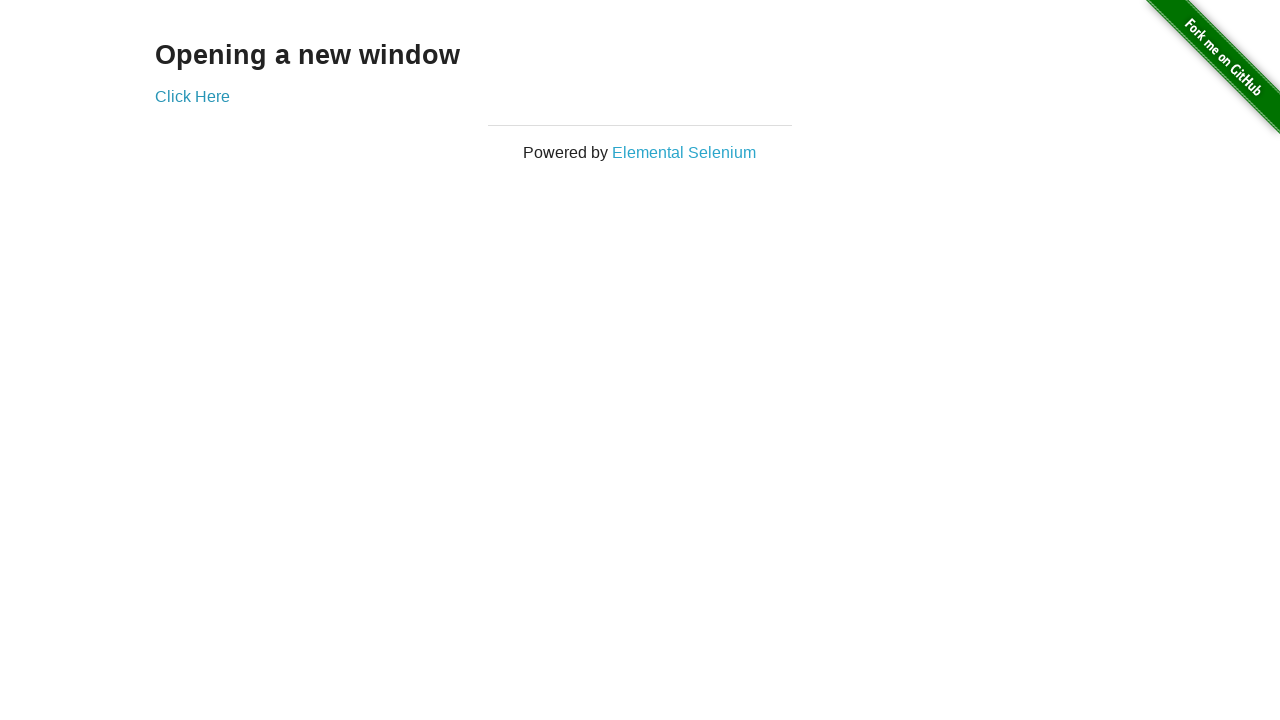